Tests simple JavaScript alert handling by clicking a button that triggers an alert and then accepting it

Starting URL: http://demo.automationtesting.in/Alerts.html

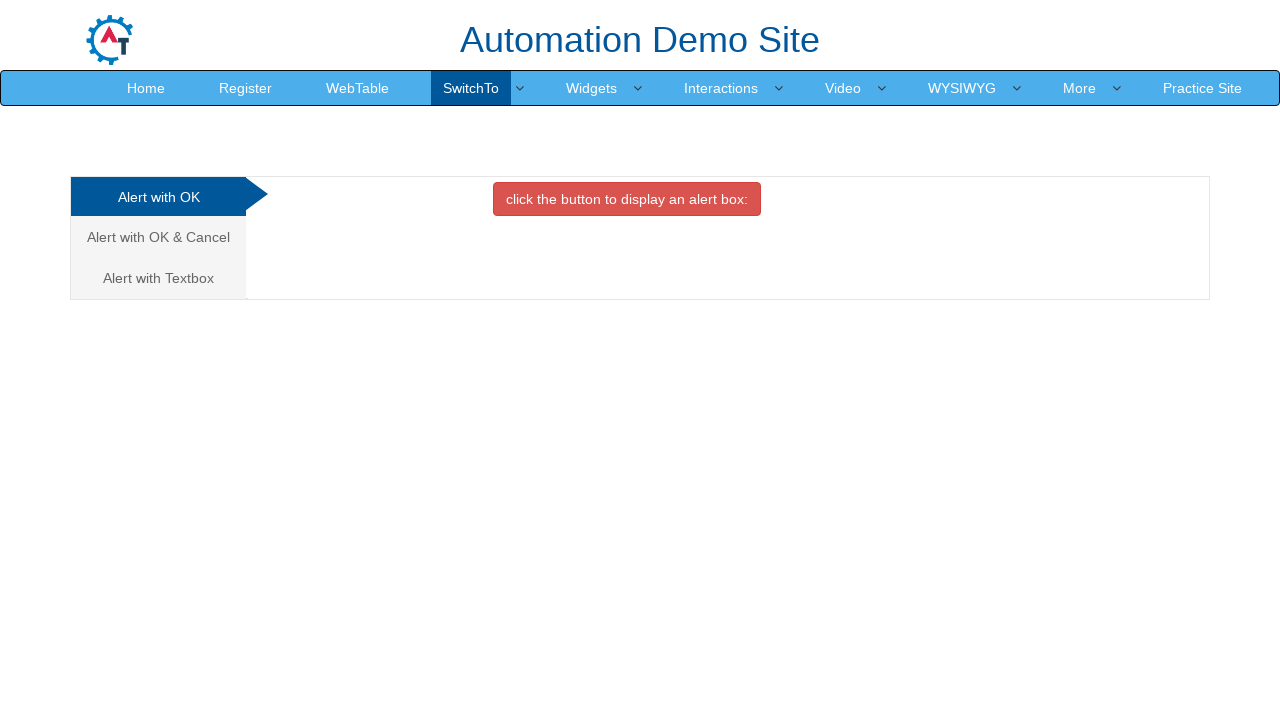

Clicked danger button to trigger JavaScript alert at (627, 199) on button.btn.btn-danger
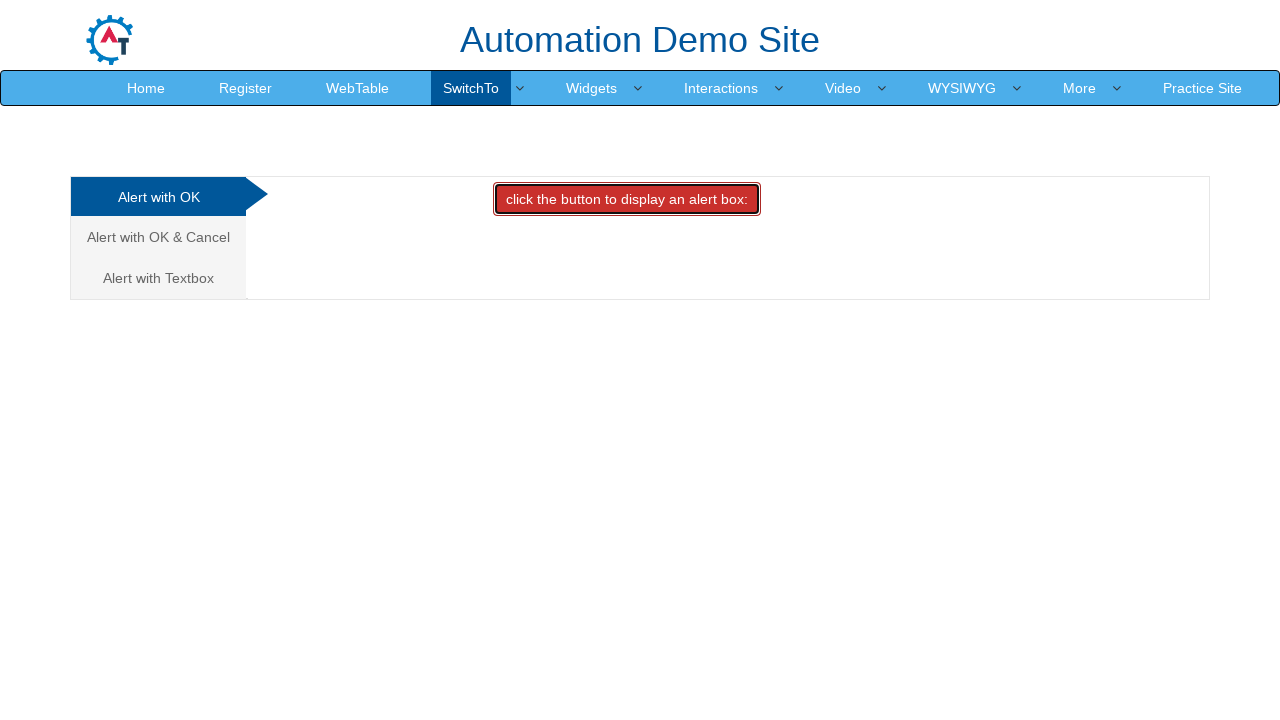

Set up dialog handler to accept alerts
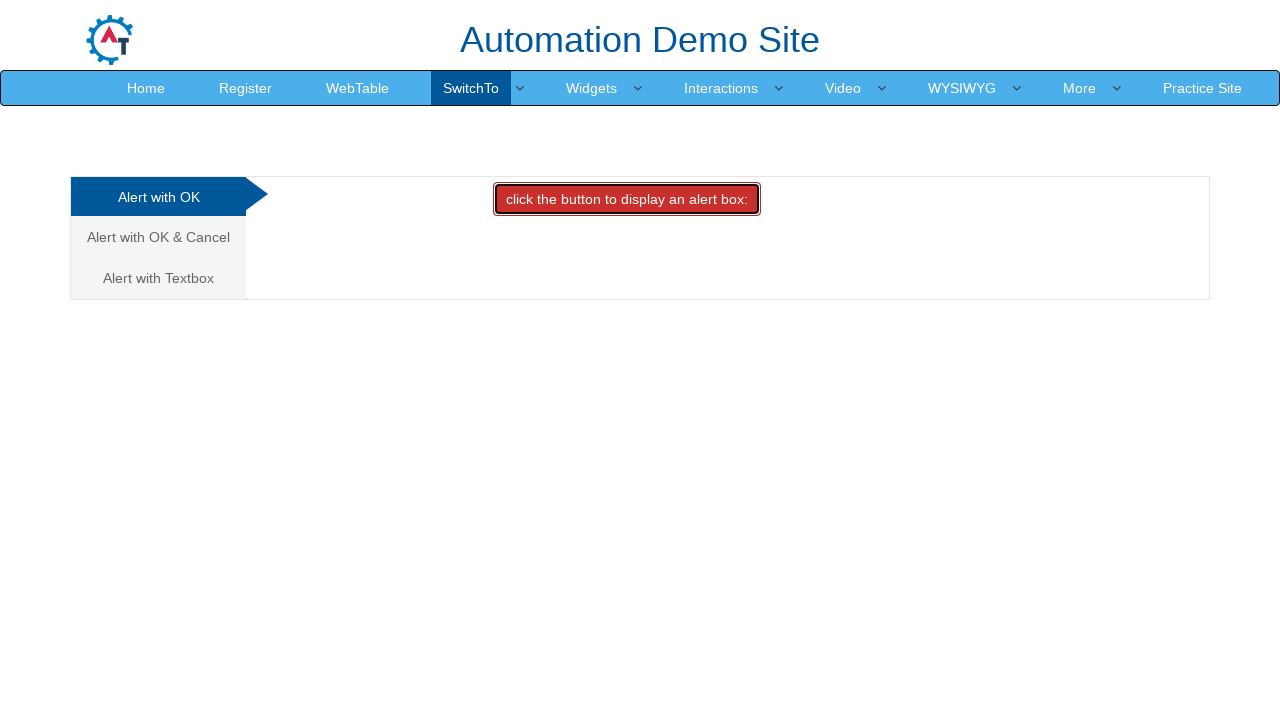

Clicked danger button again to trigger and accept alert at (627, 199) on button.btn.btn-danger
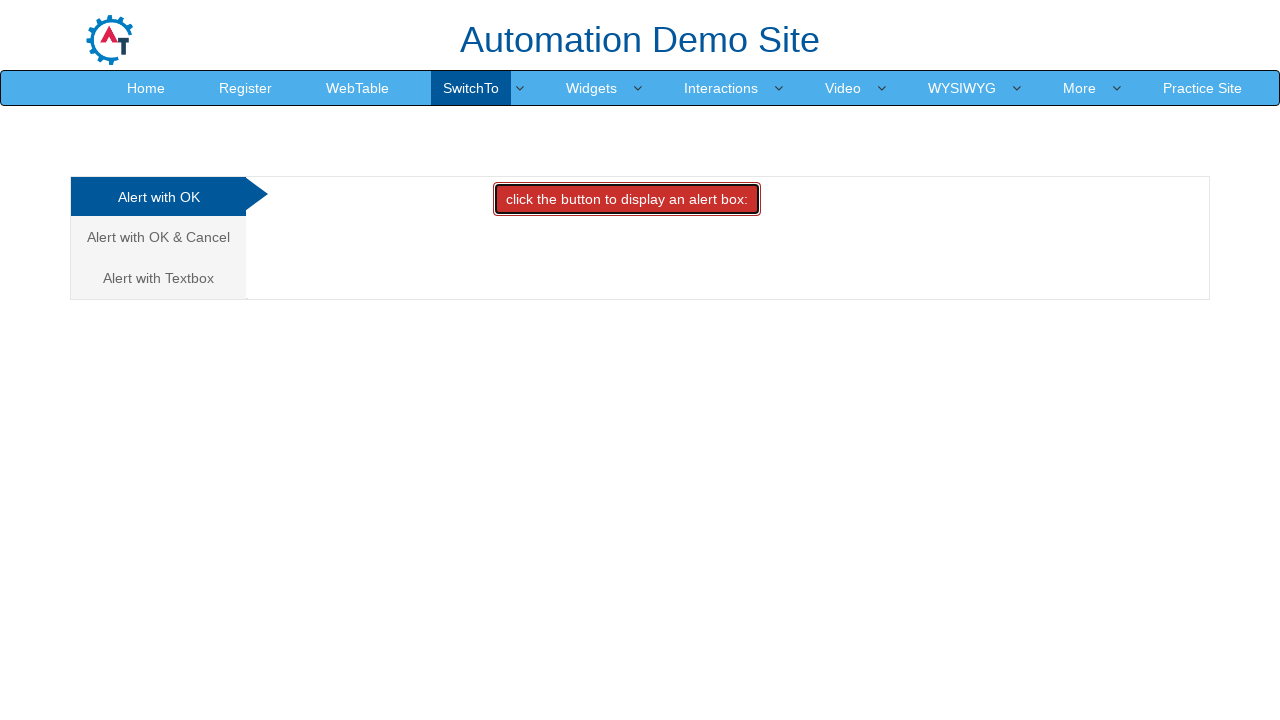

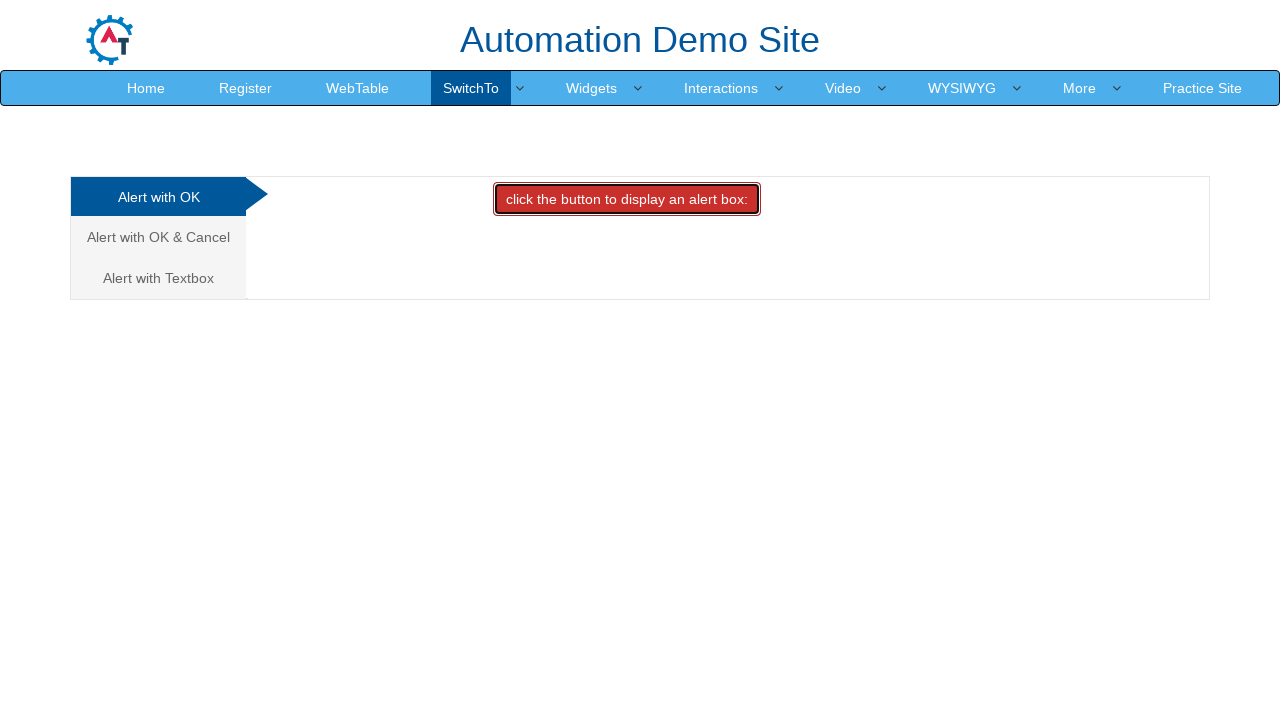